Tests drag and drop functionality by dragging an element from one position and dropping it to another within an iframe

Starting URL: http://jqueryui.com/droppable/

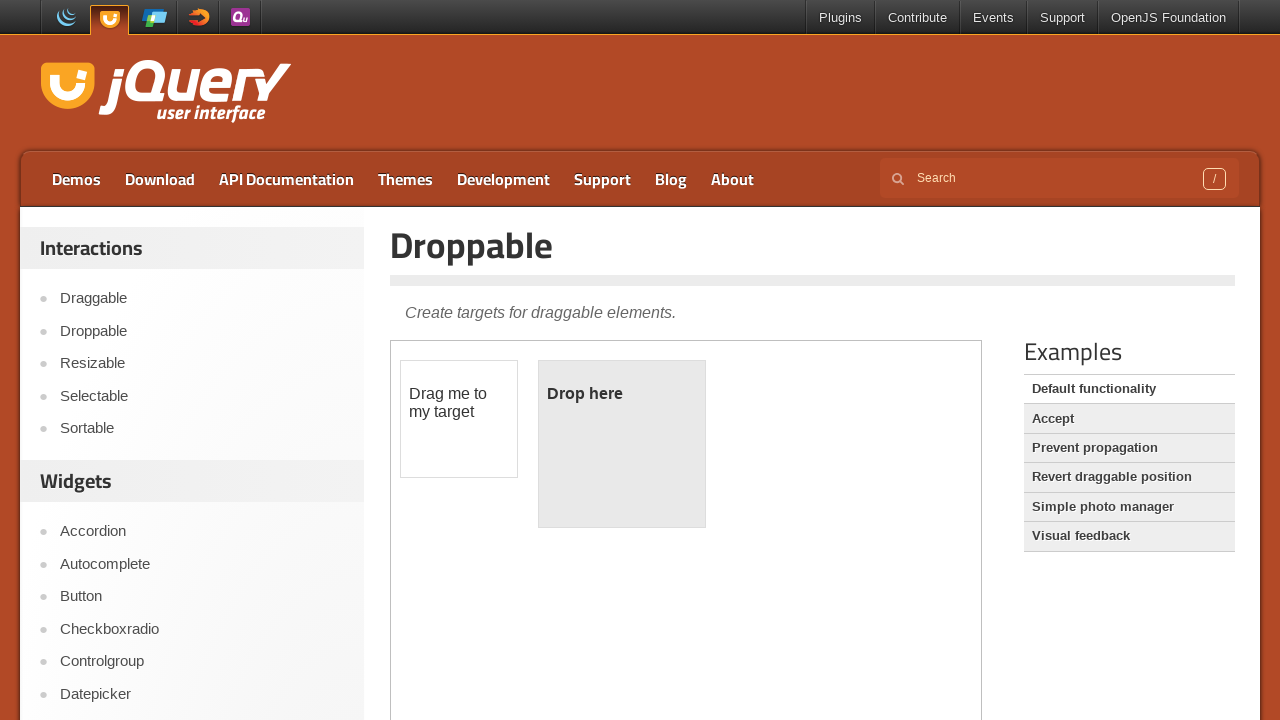

Located the demo iframe
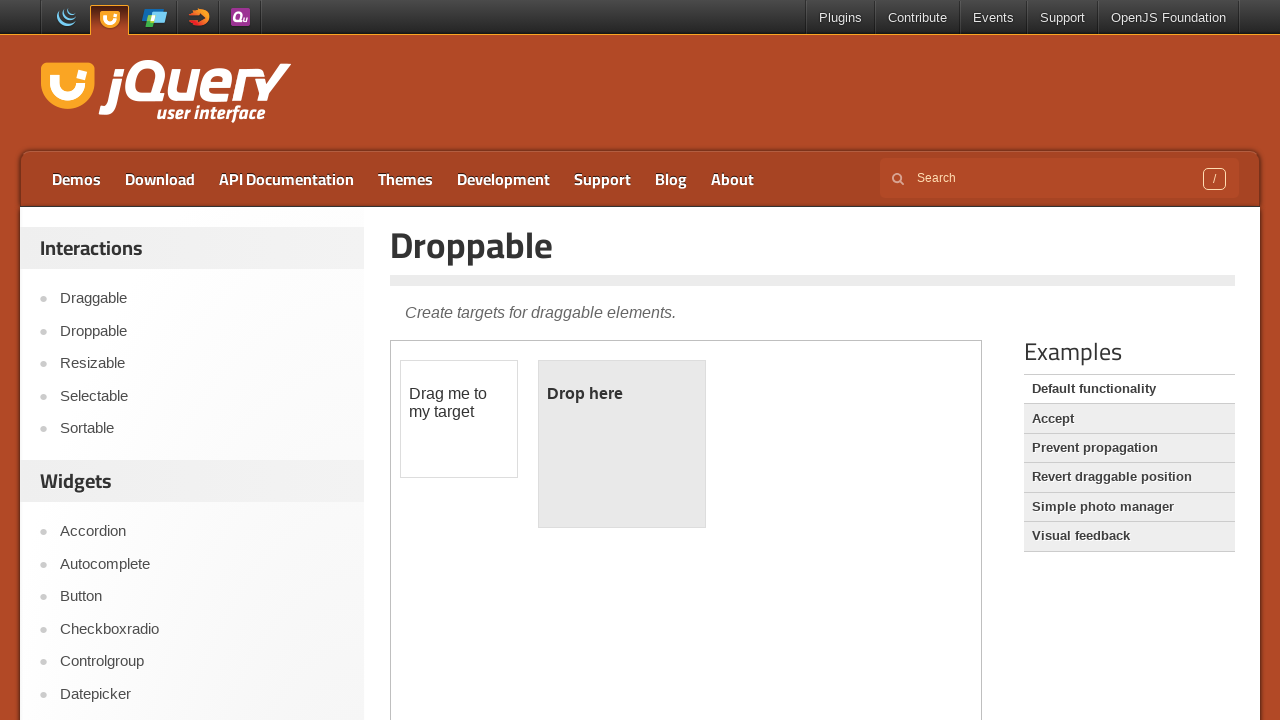

Located the draggable element within the iframe
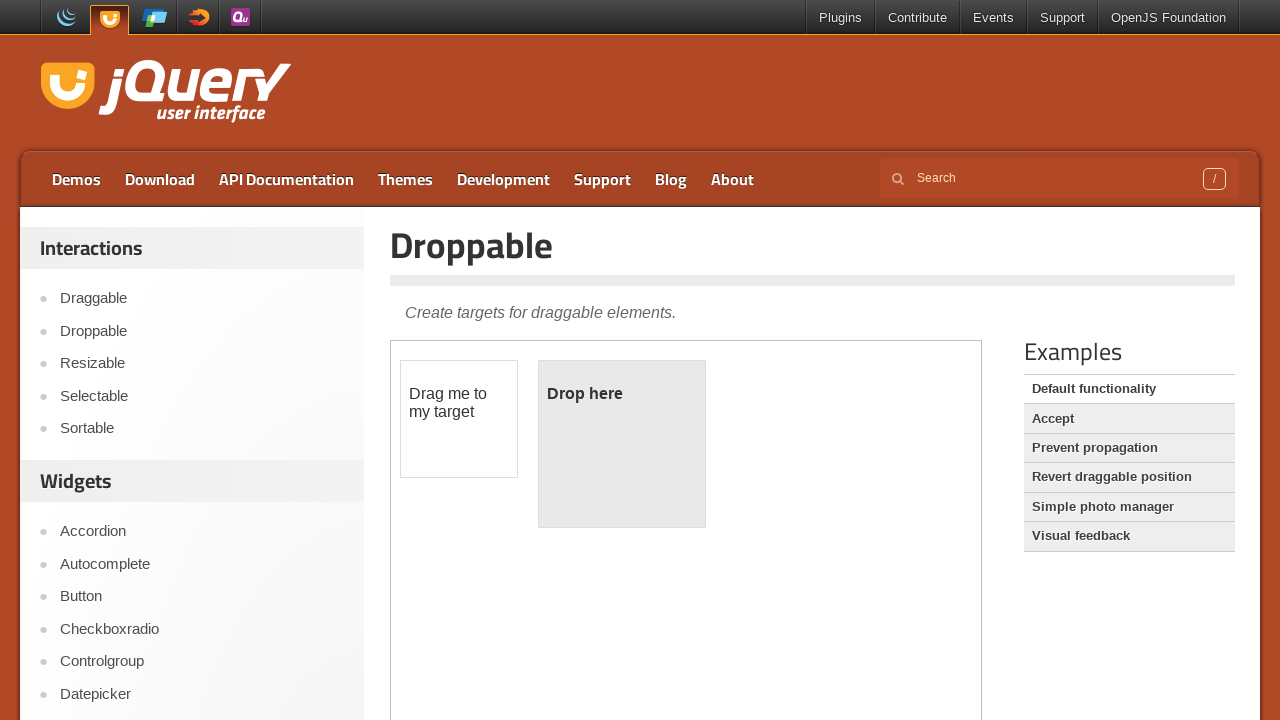

Located the droppable element within the iframe
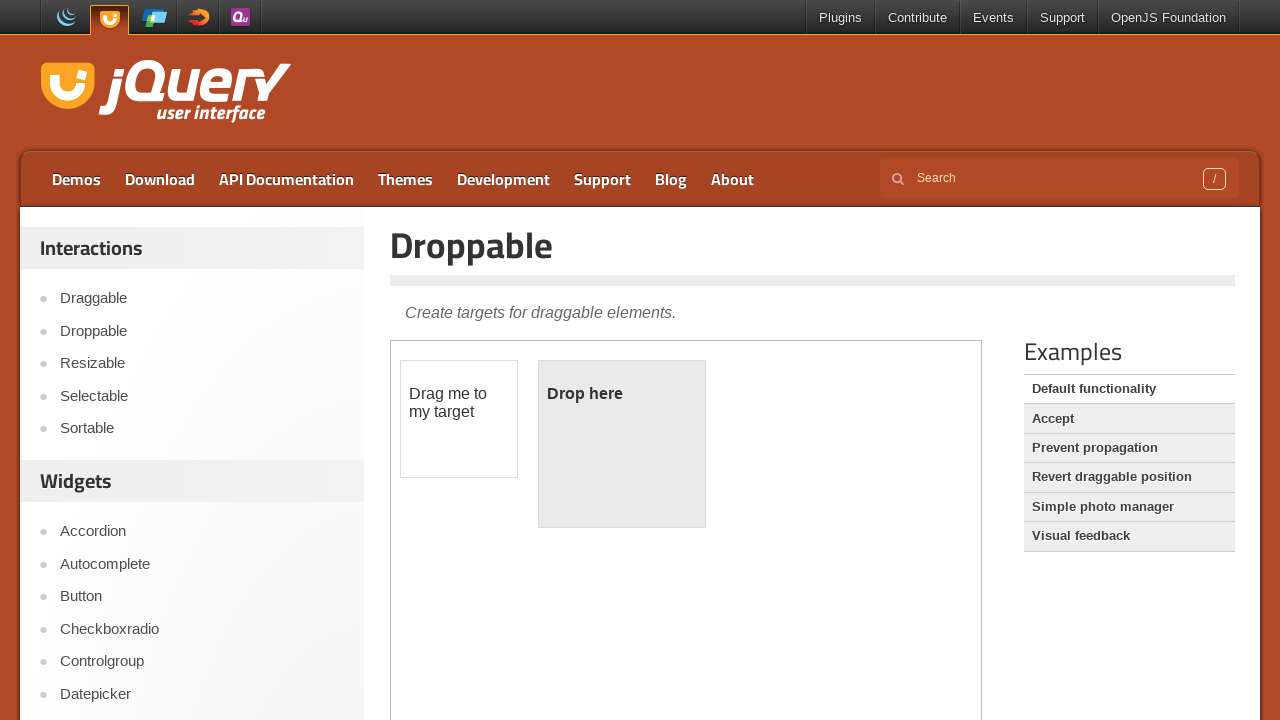

Dragged the draggable element and dropped it onto the droppable element at (622, 444)
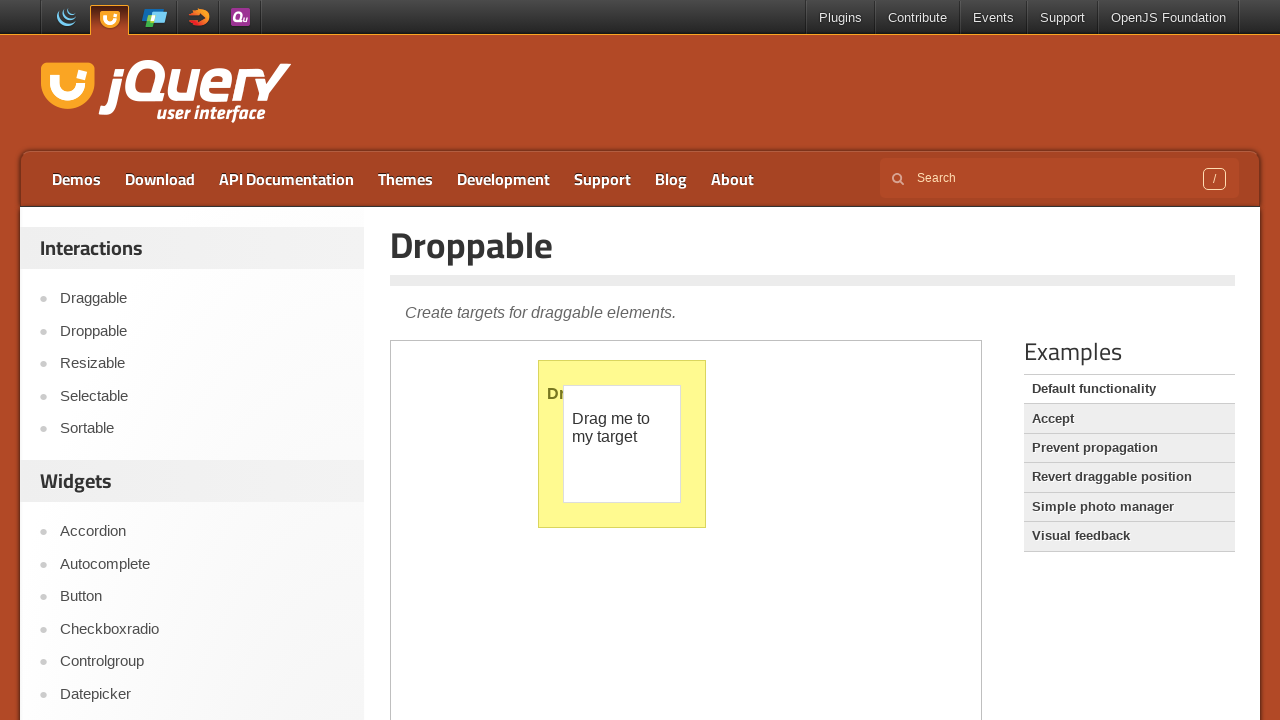

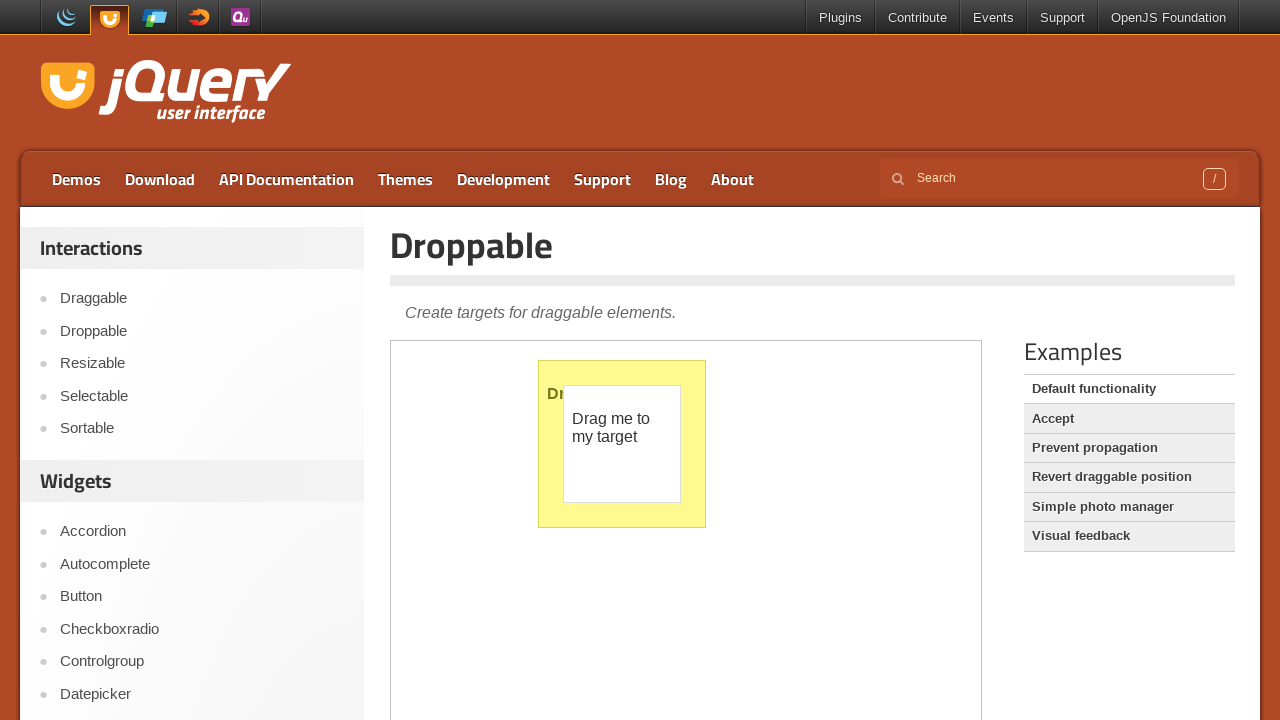